Navigates to a SNILS generator page on GitHub Pages and waits for the generated SNILS number to be displayed in a span element.

Starting URL: https://ortex.github.io/snils-generator/

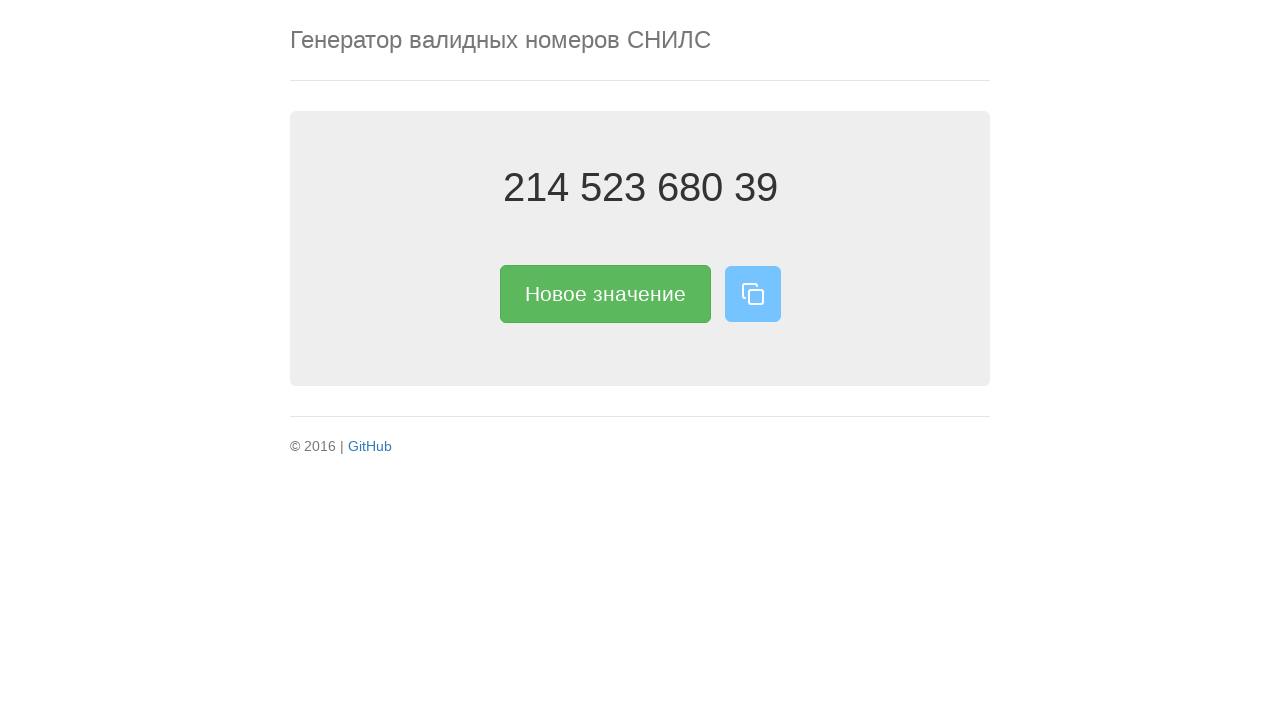

Navigated to SNILS generator page
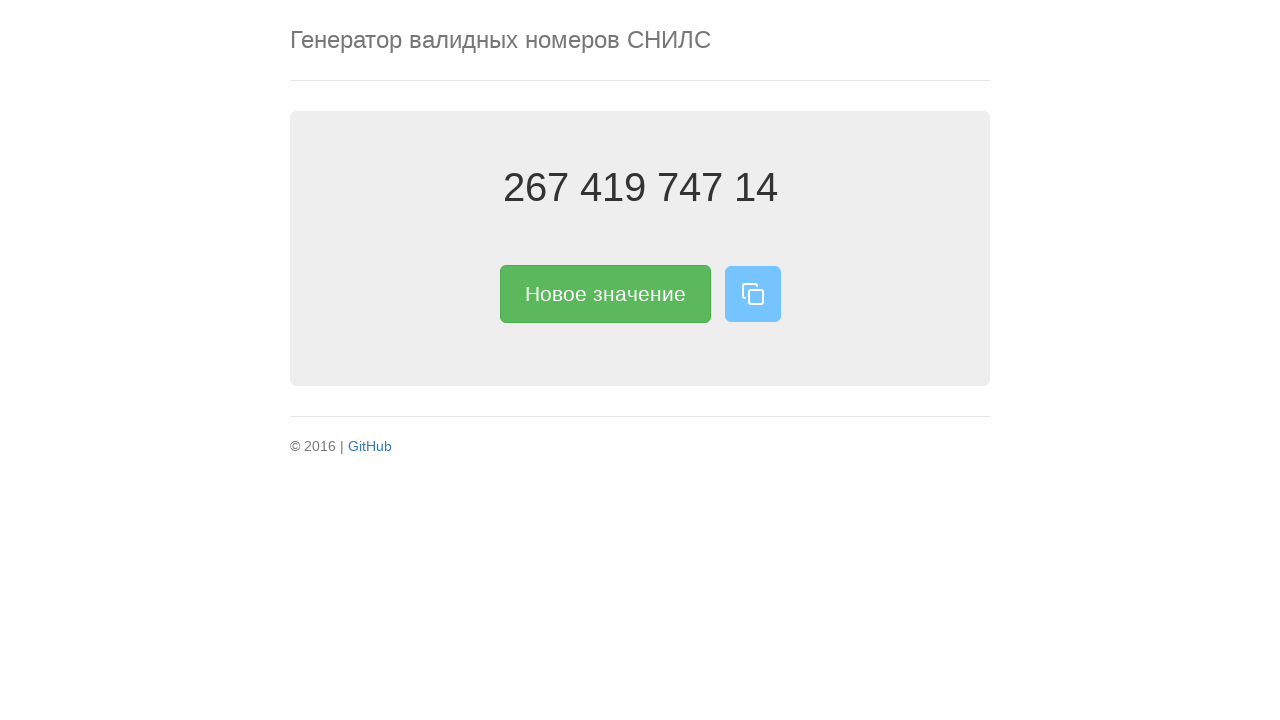

SNILS number displayed in span element
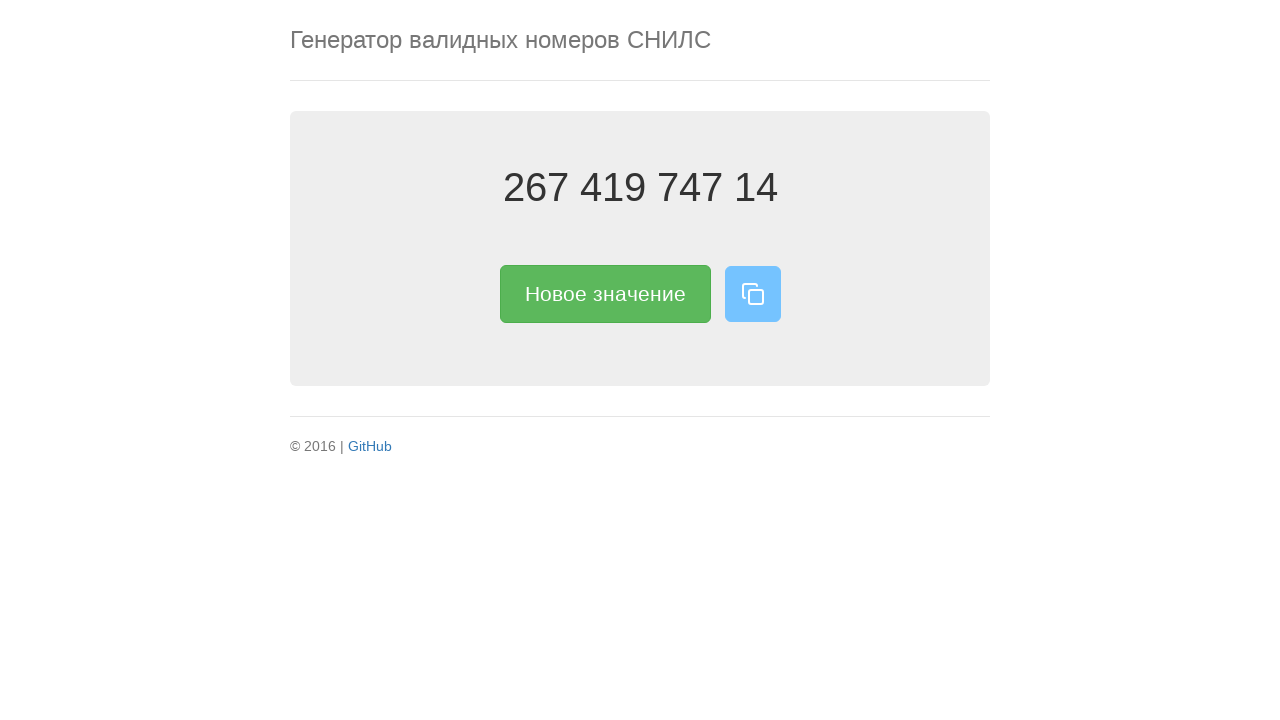

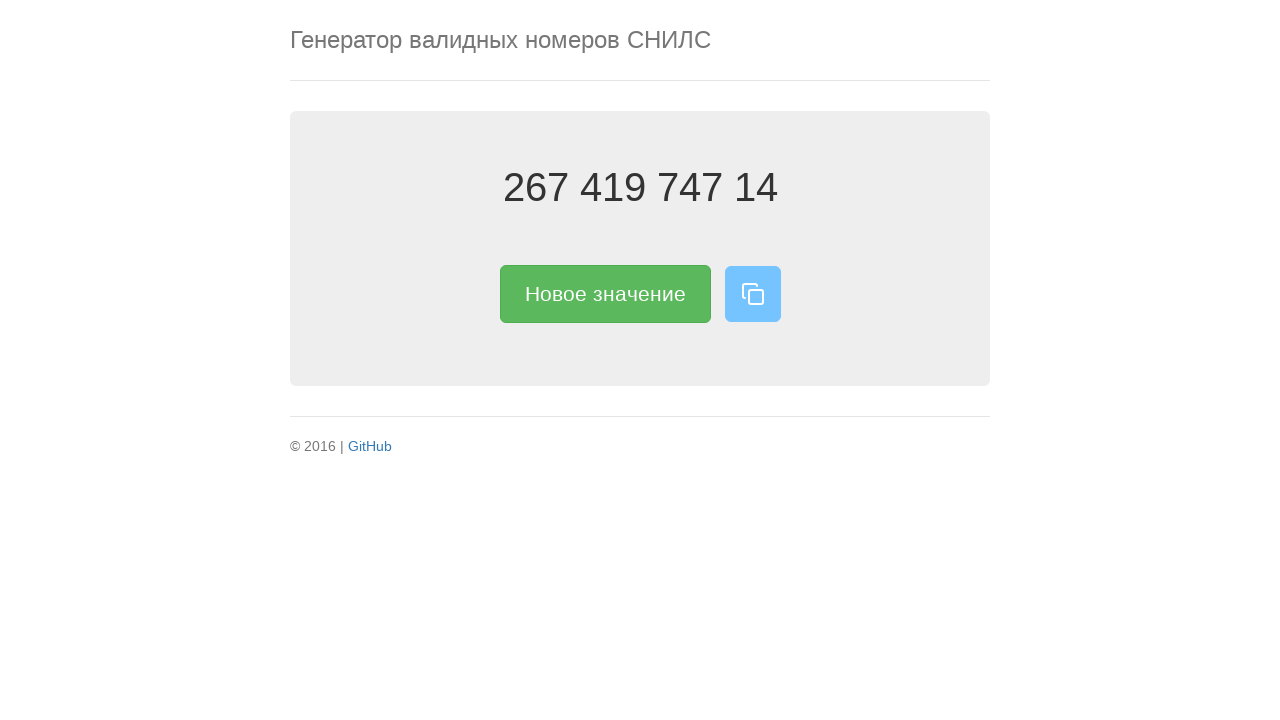